Navigates to ParaBank homepage and clicks on the Register link to access the registration page

Starting URL: https://parabank.parasoft.com/

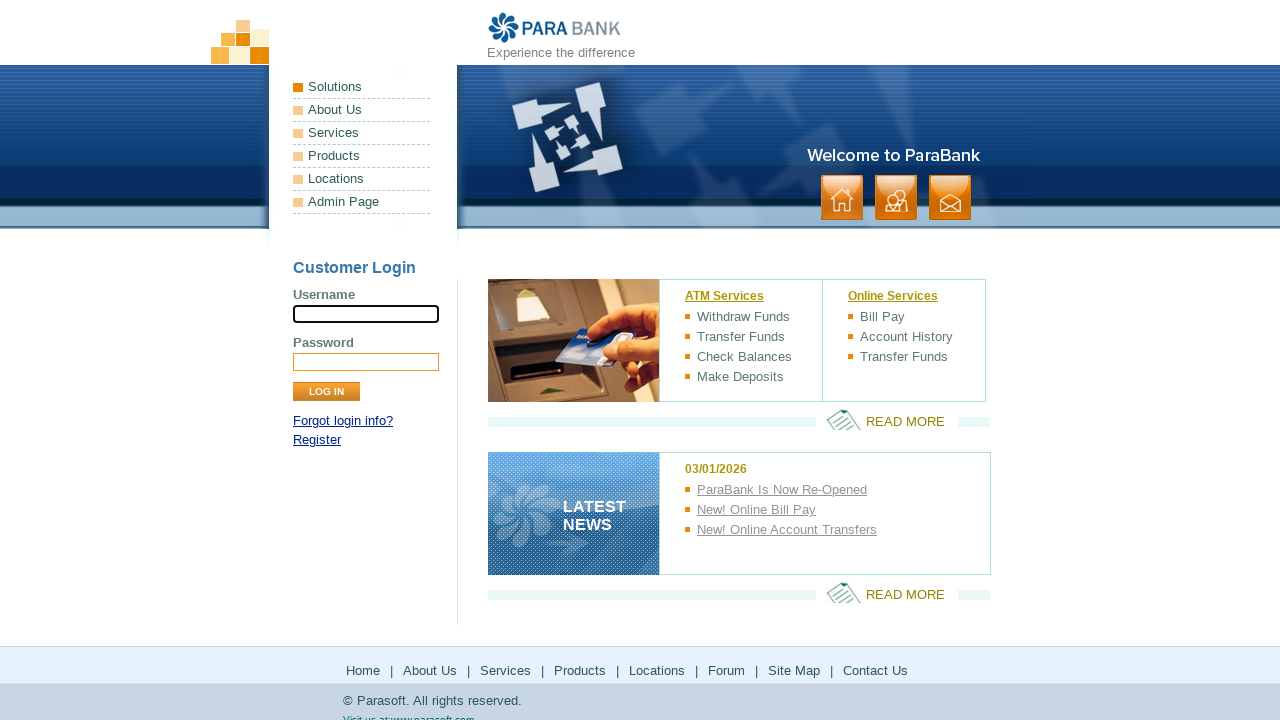

Navigated to ParaBank homepage
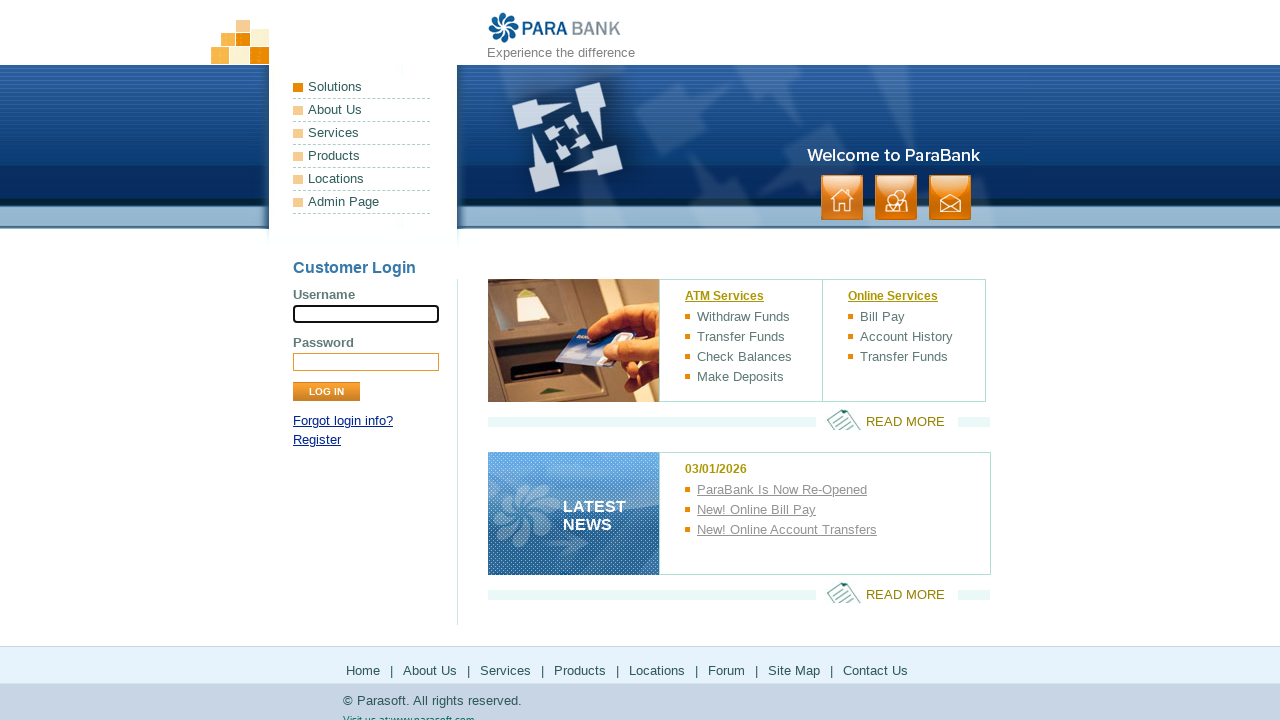

Clicked on the Register link at (317, 440) on a:text('Register')
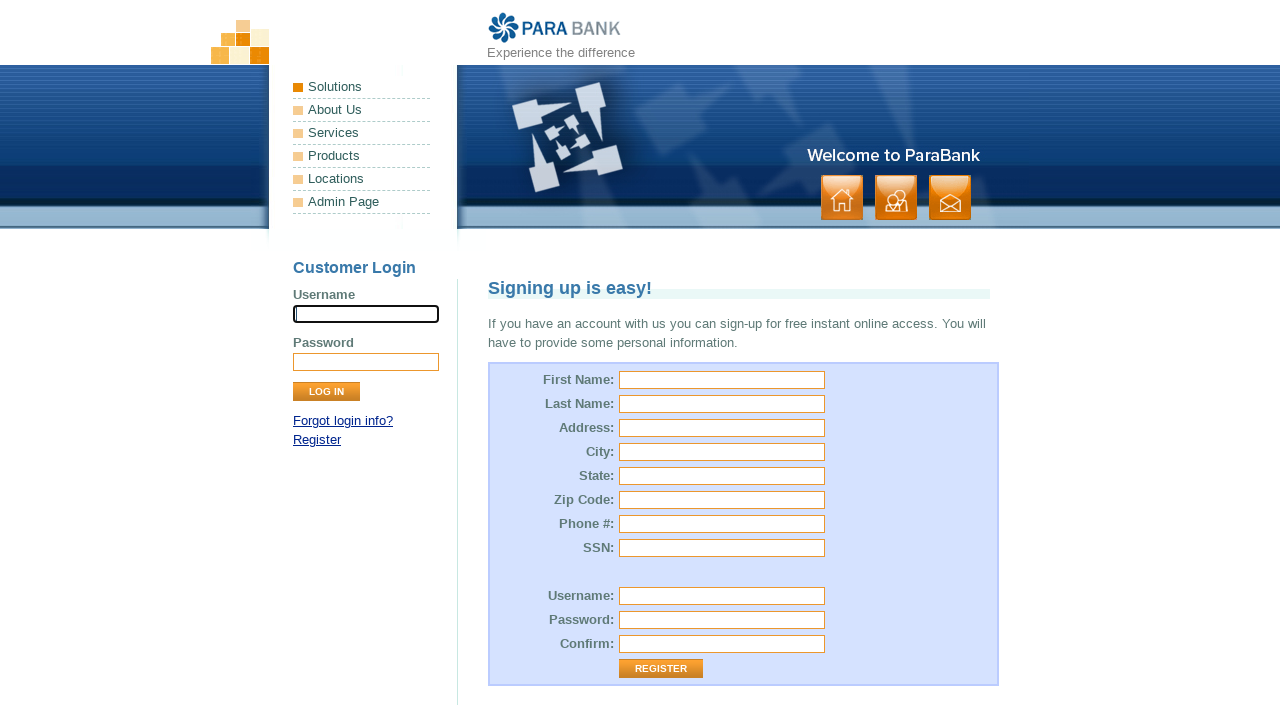

Registration page loaded and first name input field is visible
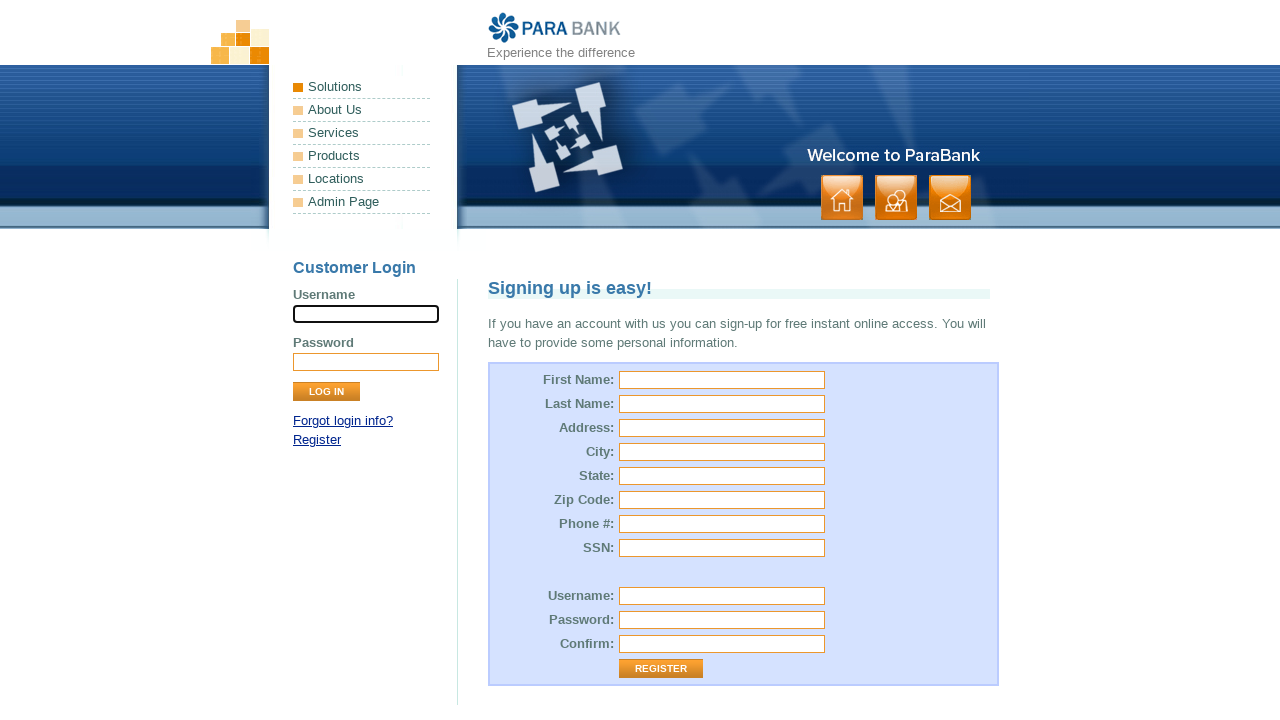

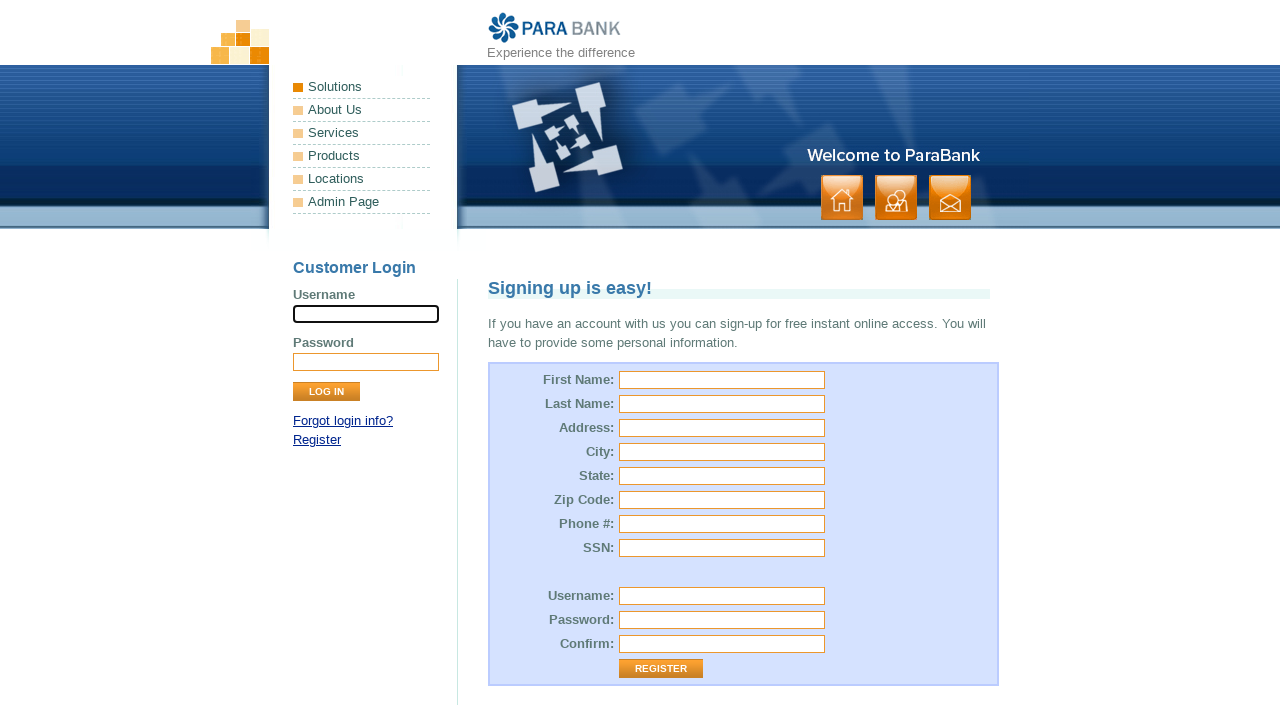